Tests alert handling functionality by entering a name, triggering alerts, and interacting with them through acceptance and dismissal

Starting URL: https://rahulshettyacademy.com/AutomationPractice/

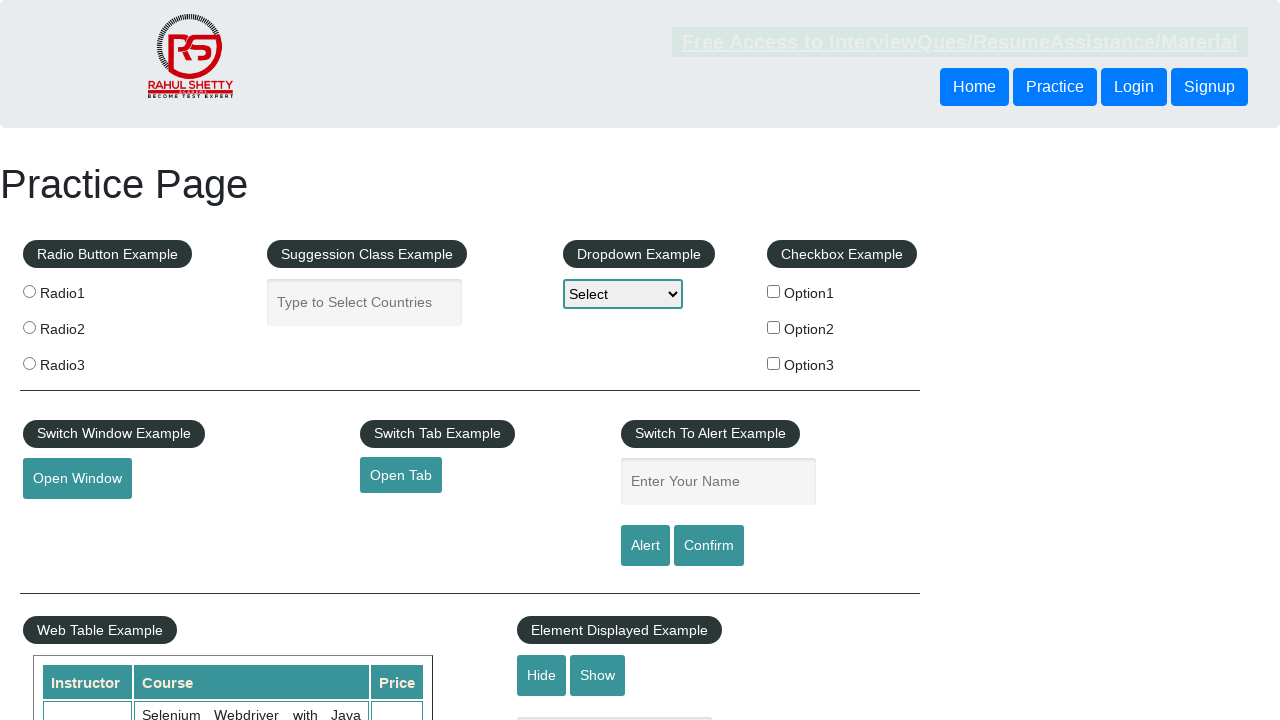

Filled name field with 'Jairo' on #name
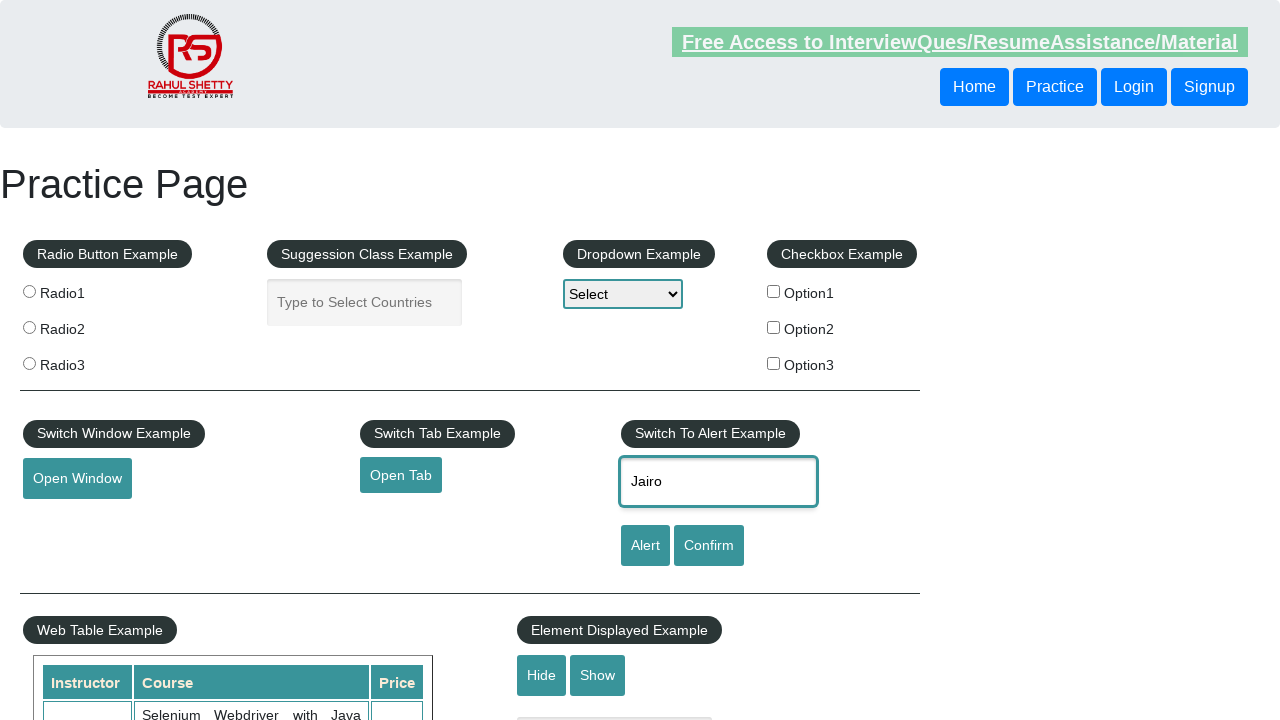

Clicked alert button to trigger first alert at (645, 546) on #alertbtn
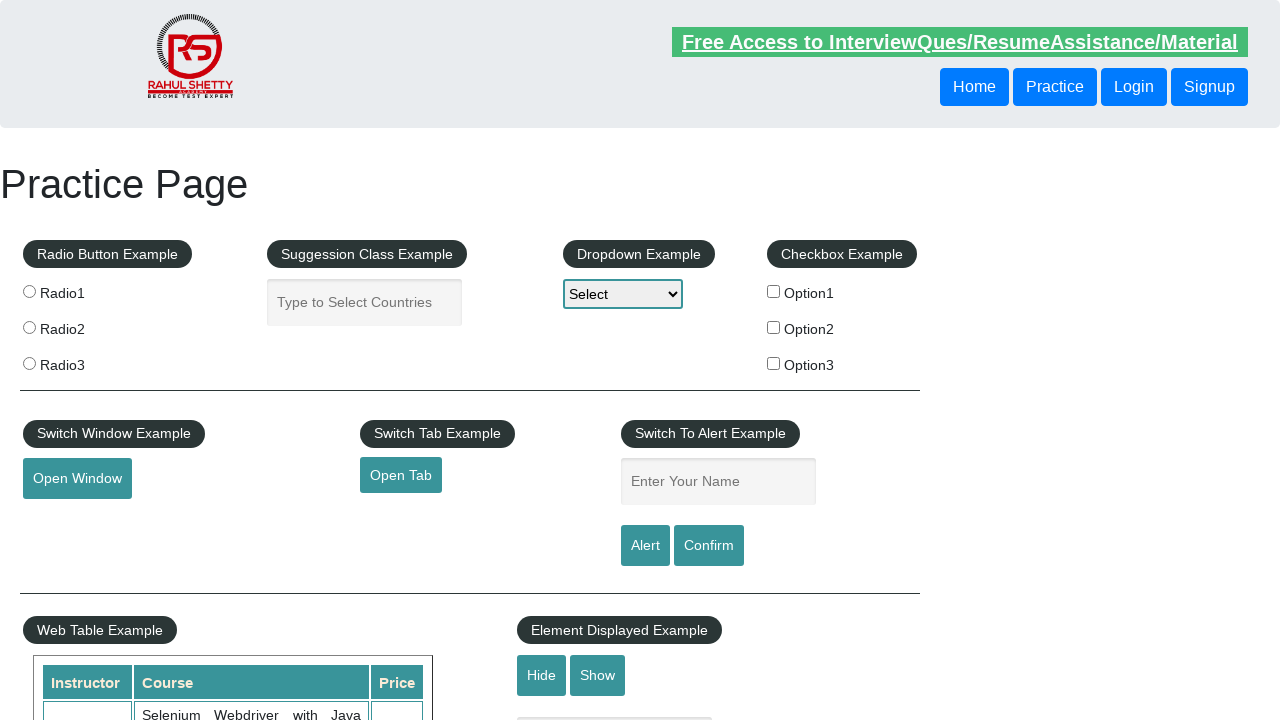

Set up dialog handler to accept alerts
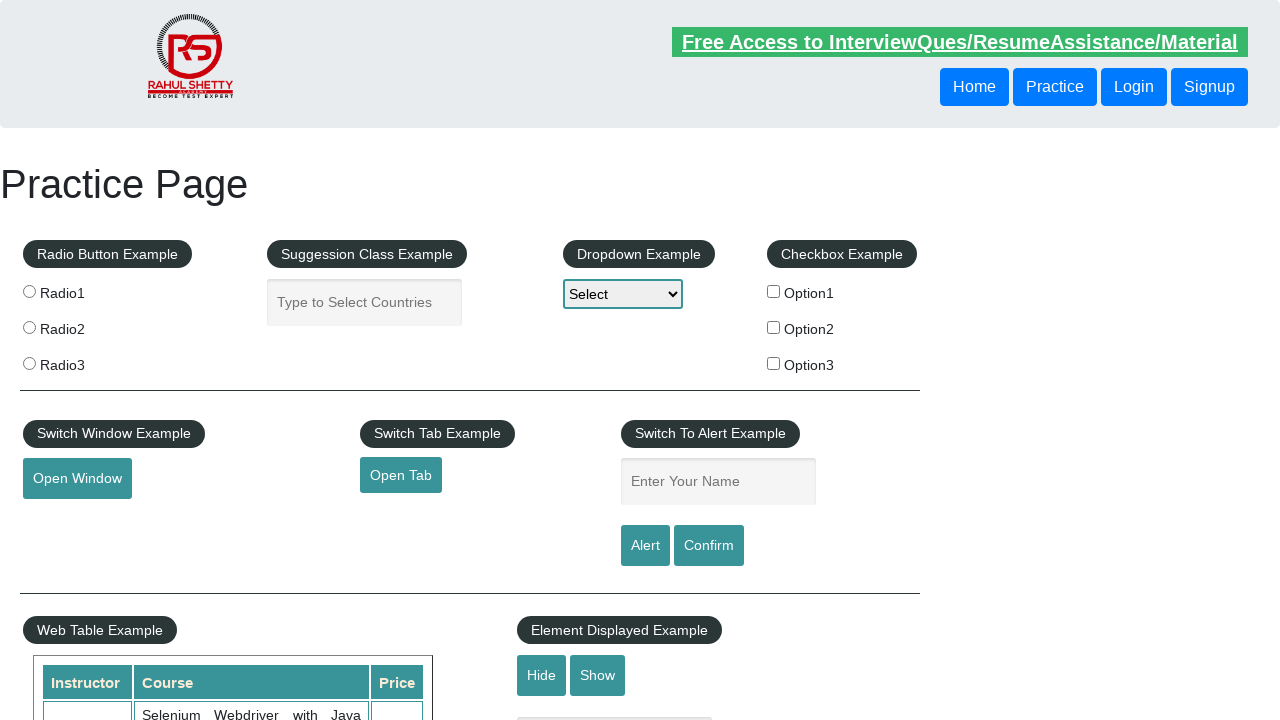

Waited 2 seconds for first alert to be processed
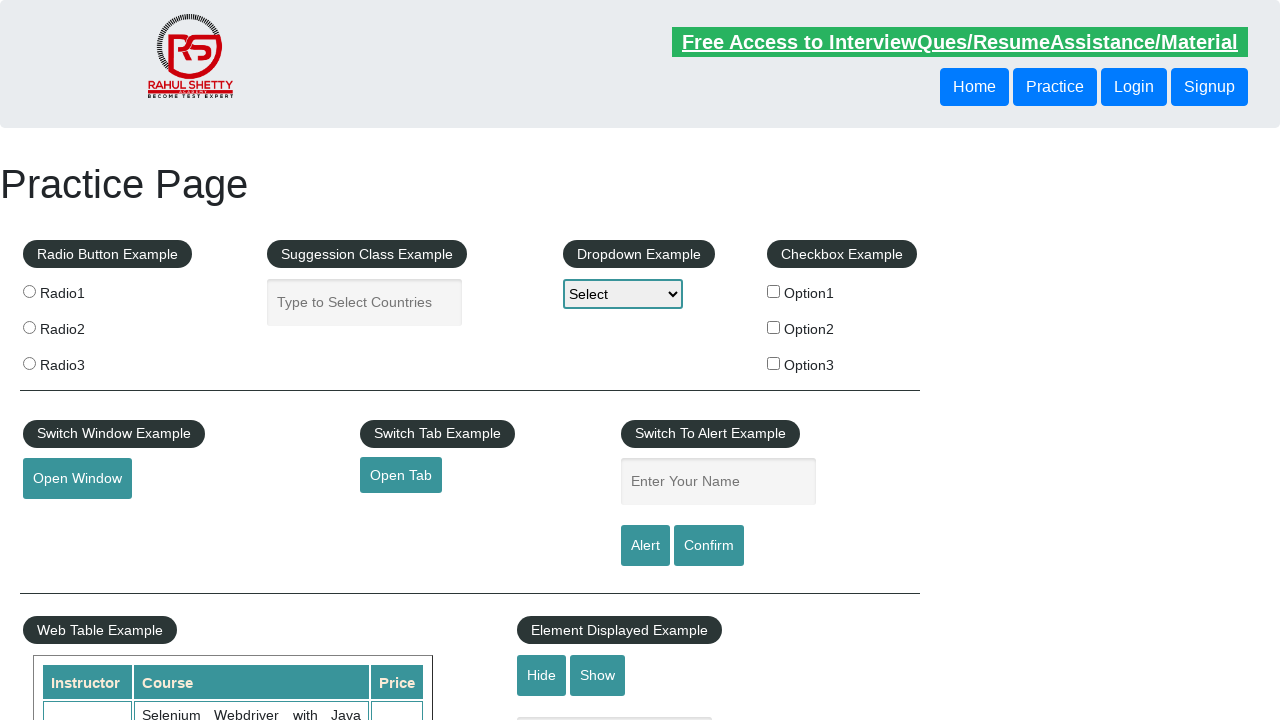

Clicked alert button to trigger second alert at (645, 546) on #alertbtn
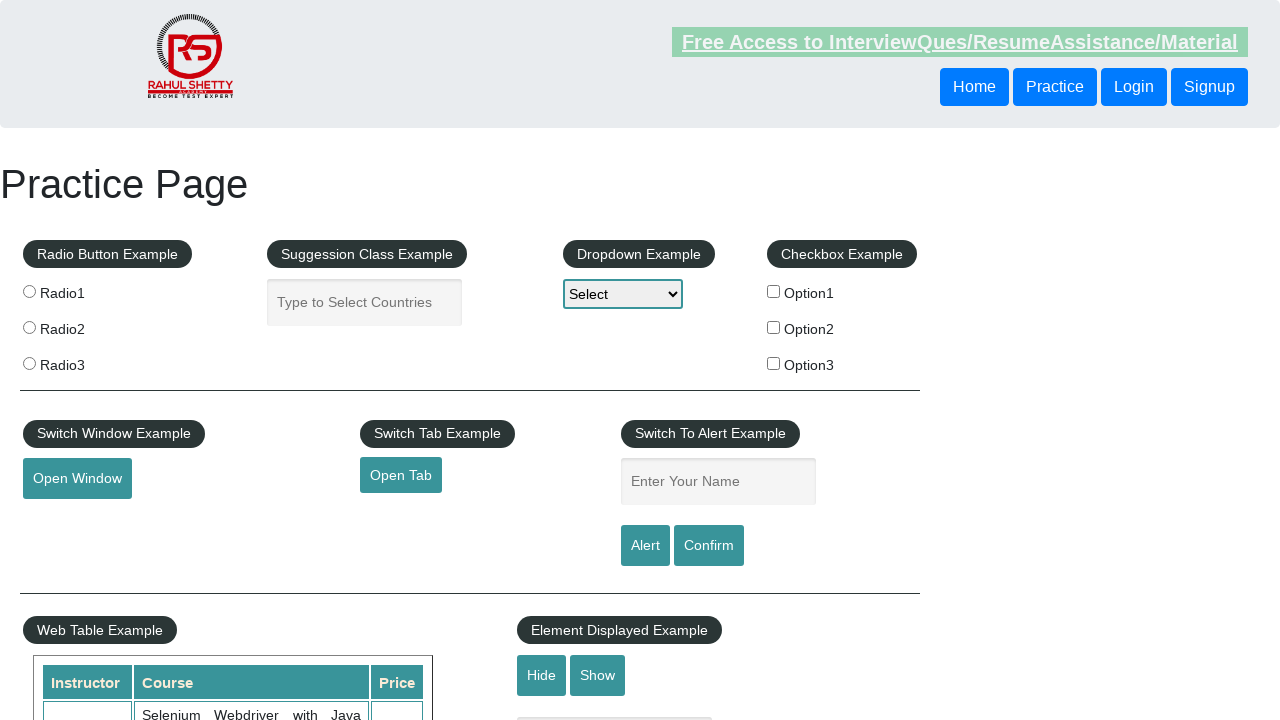

Set up dialog handler to dismiss alerts and print message
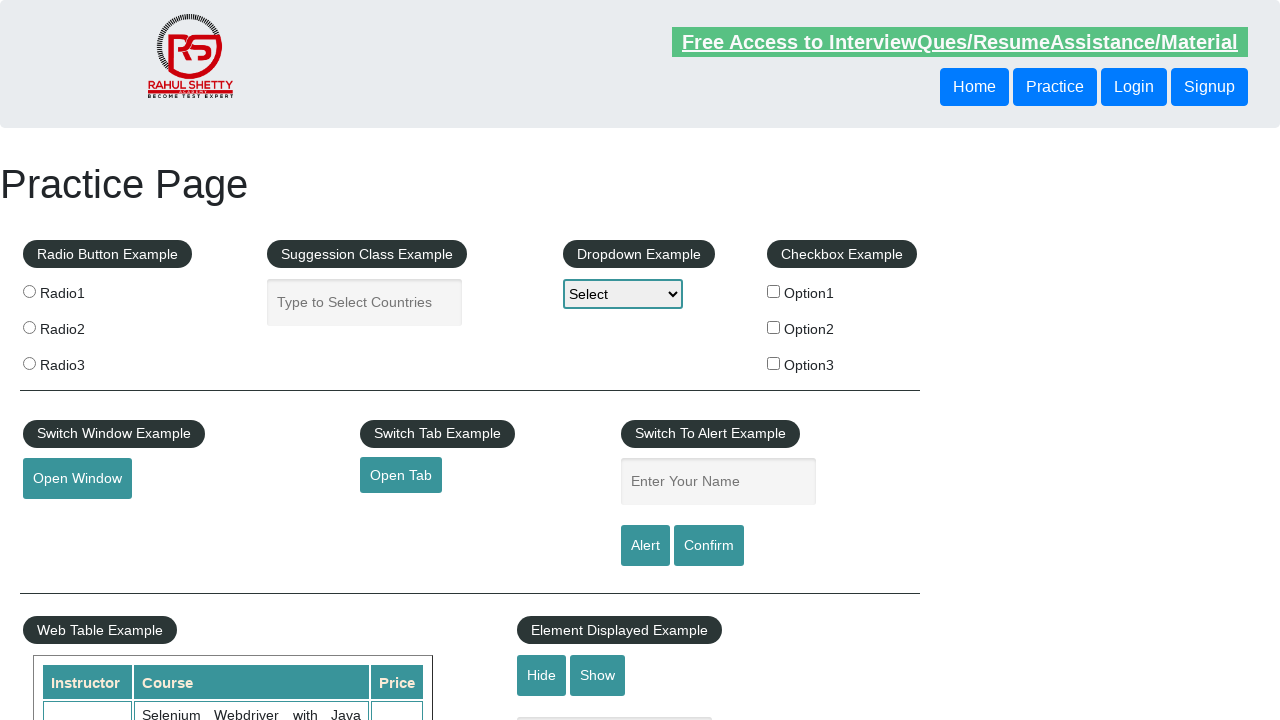

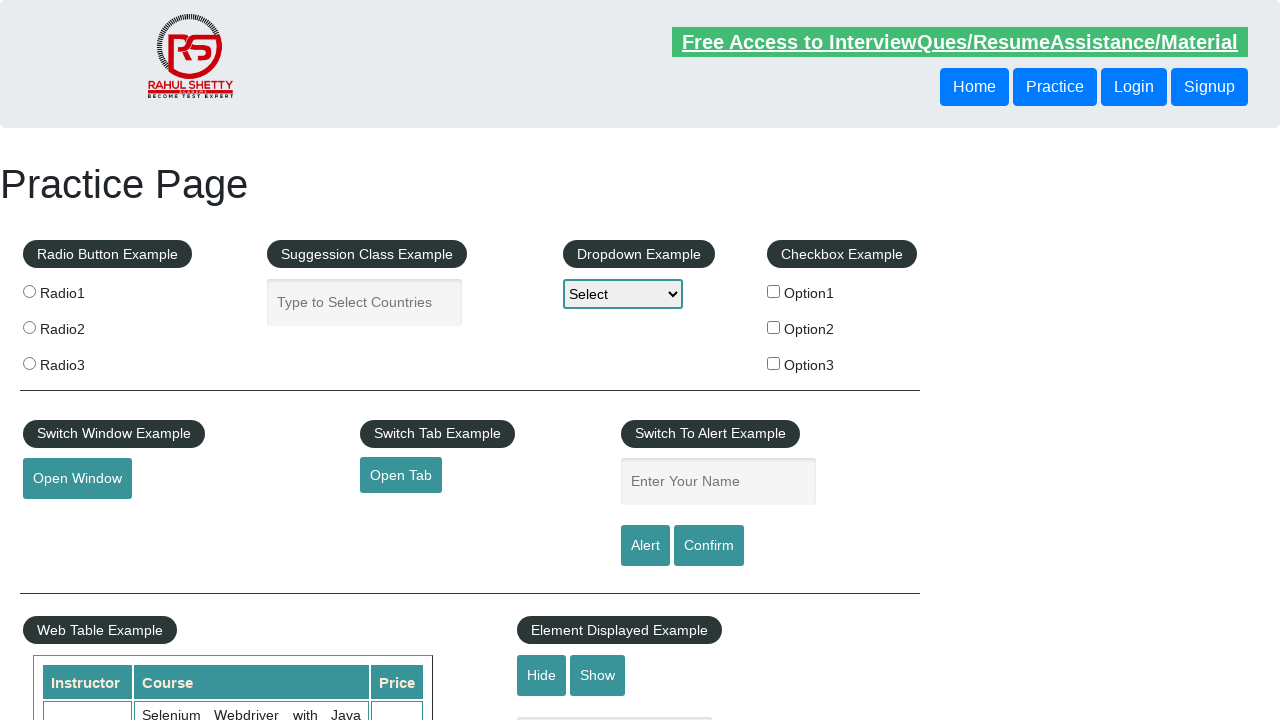